Automates adding specific vegetables (Cucumber, Brocolli, Brinjal, Carrot) to cart on an e-commerce site by finding them in the product list and clicking their add buttons

Starting URL: https://rahulshettyacademy.com/seleniumPractise/#/

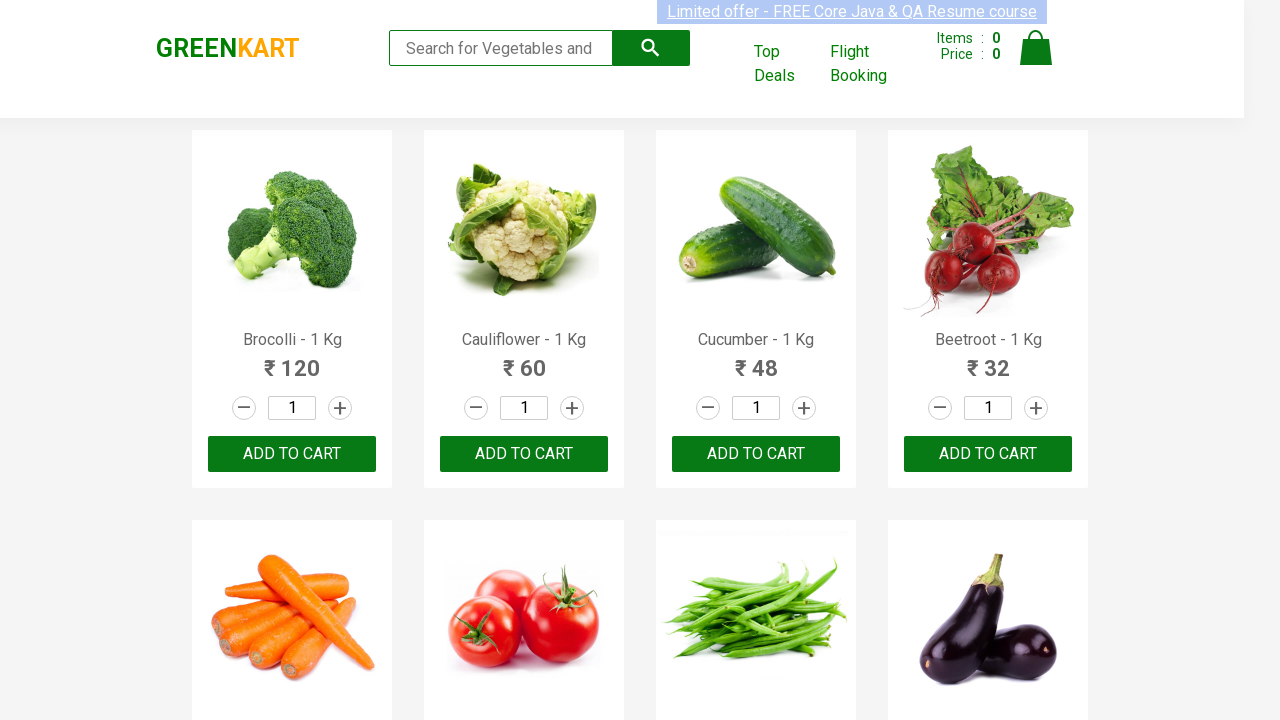

Retrieved all product name elements from the page
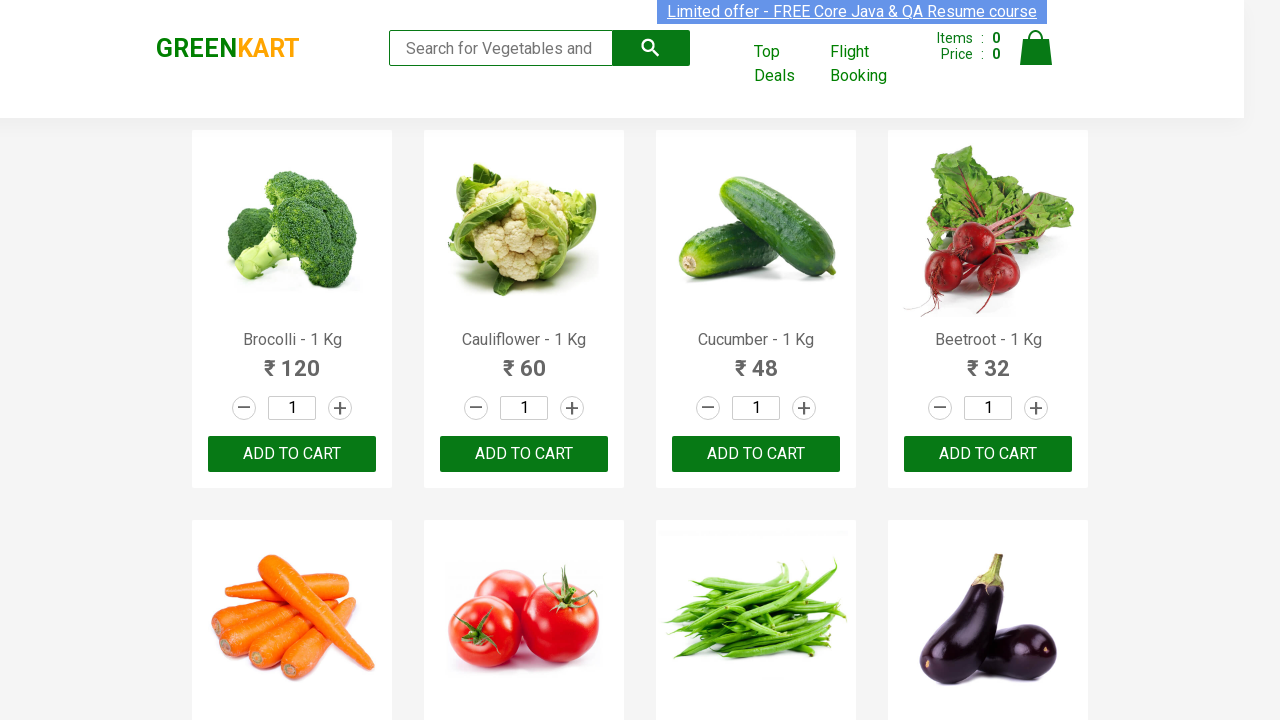

Extracted product name: 'Brocolli' from product at index 0
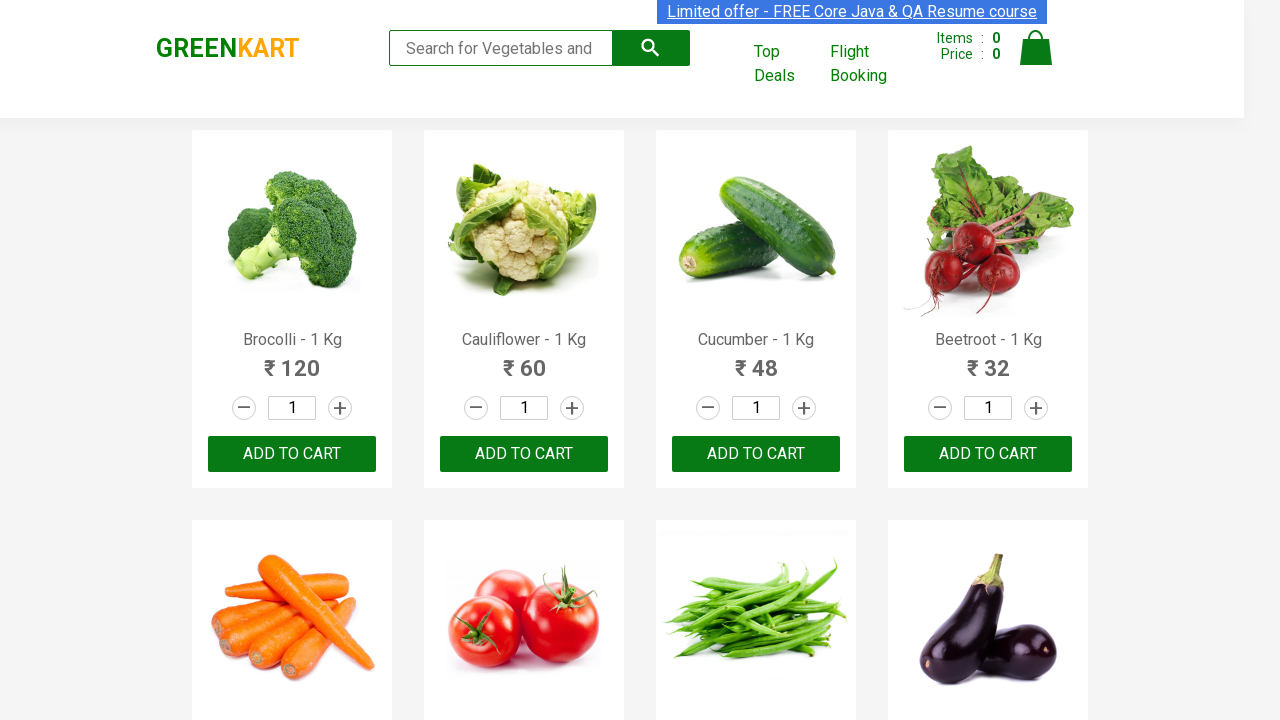

Clicked 'Add to Cart' button for Brocolli at (292, 454) on xpath=//div[@class='product-action']/button >> nth=0
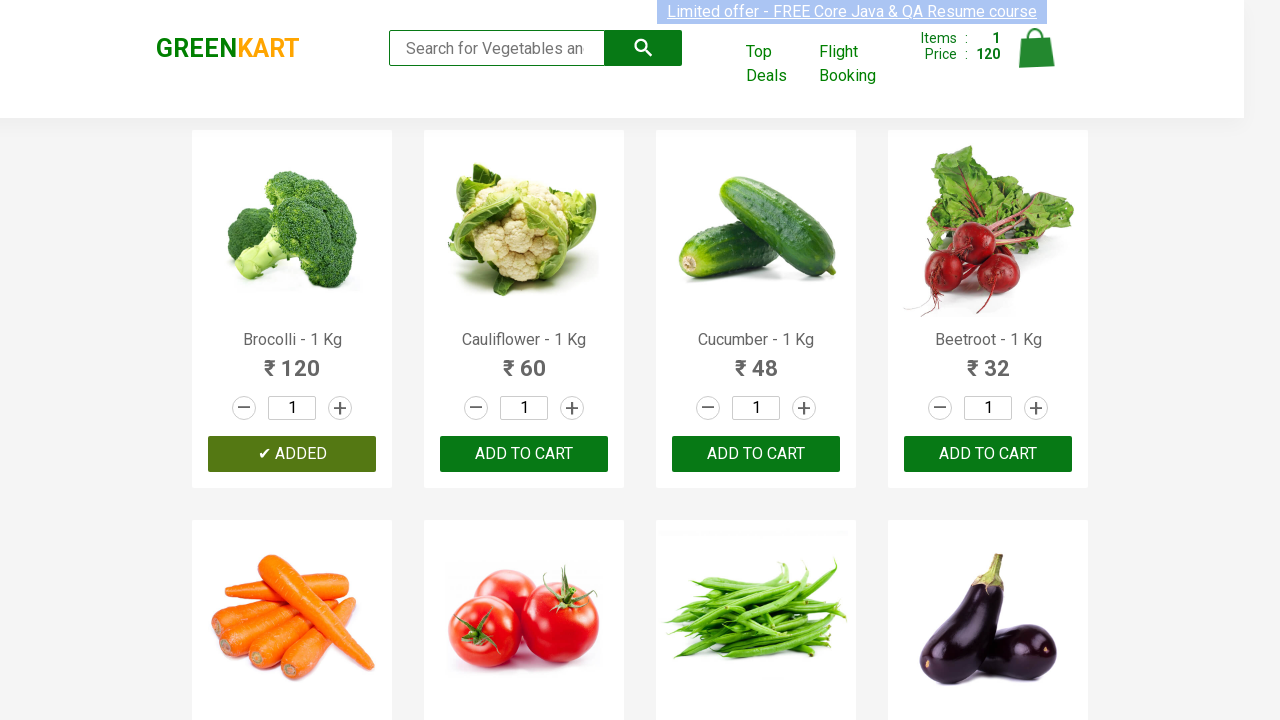

Extracted product name: 'Brocolli' from product at index 1
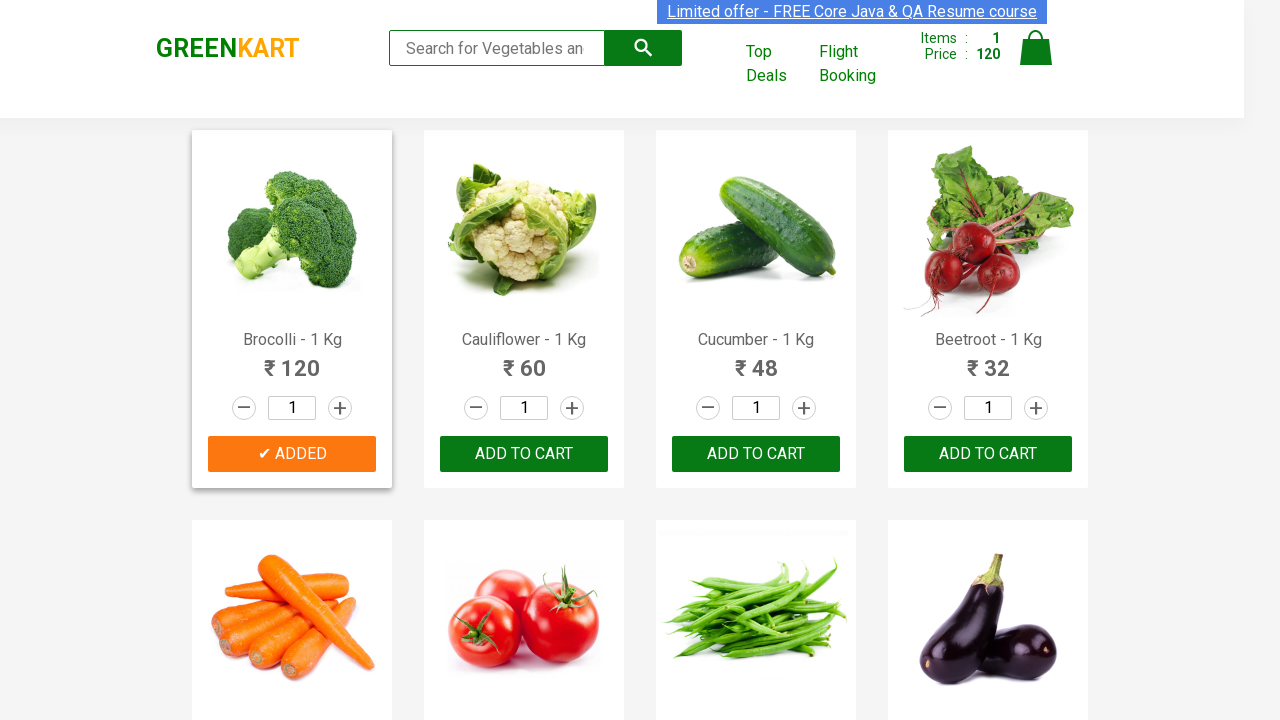

Clicked 'Add to Cart' button for Brocolli at (524, 454) on xpath=//div[@class='product-action']/button >> nth=1
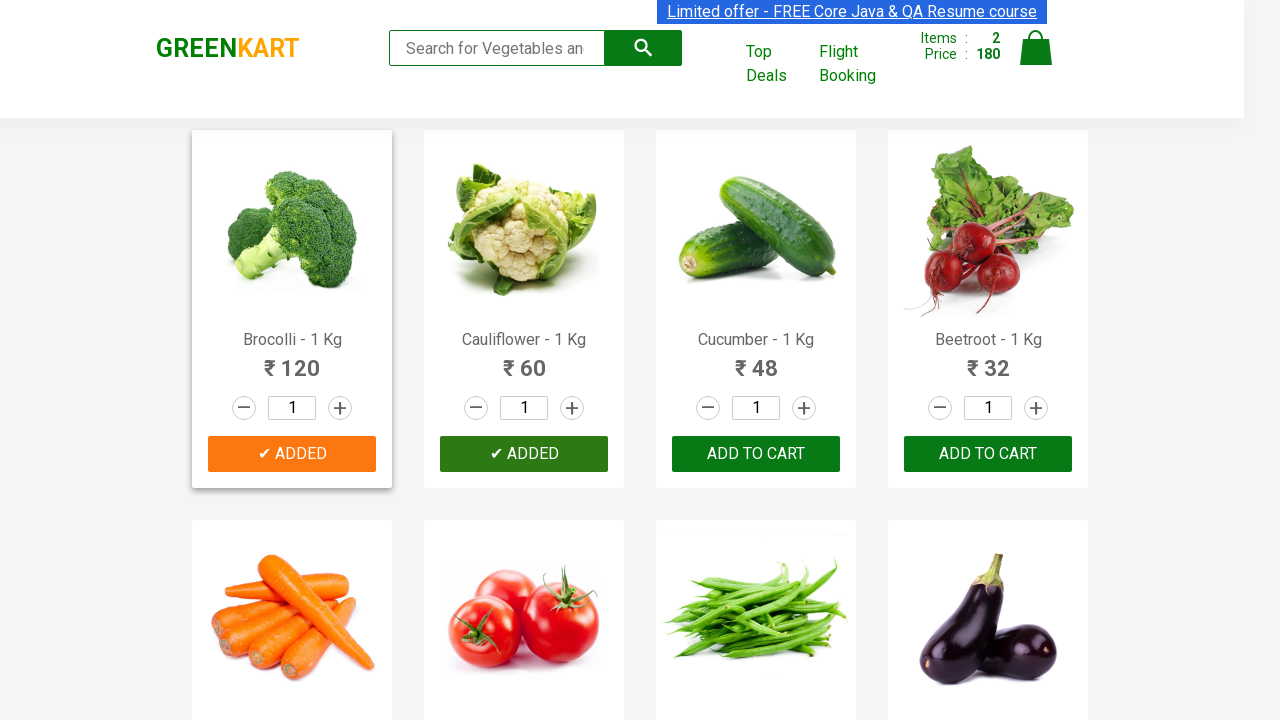

Extracted product name: 'Brocolli' from product at index 2
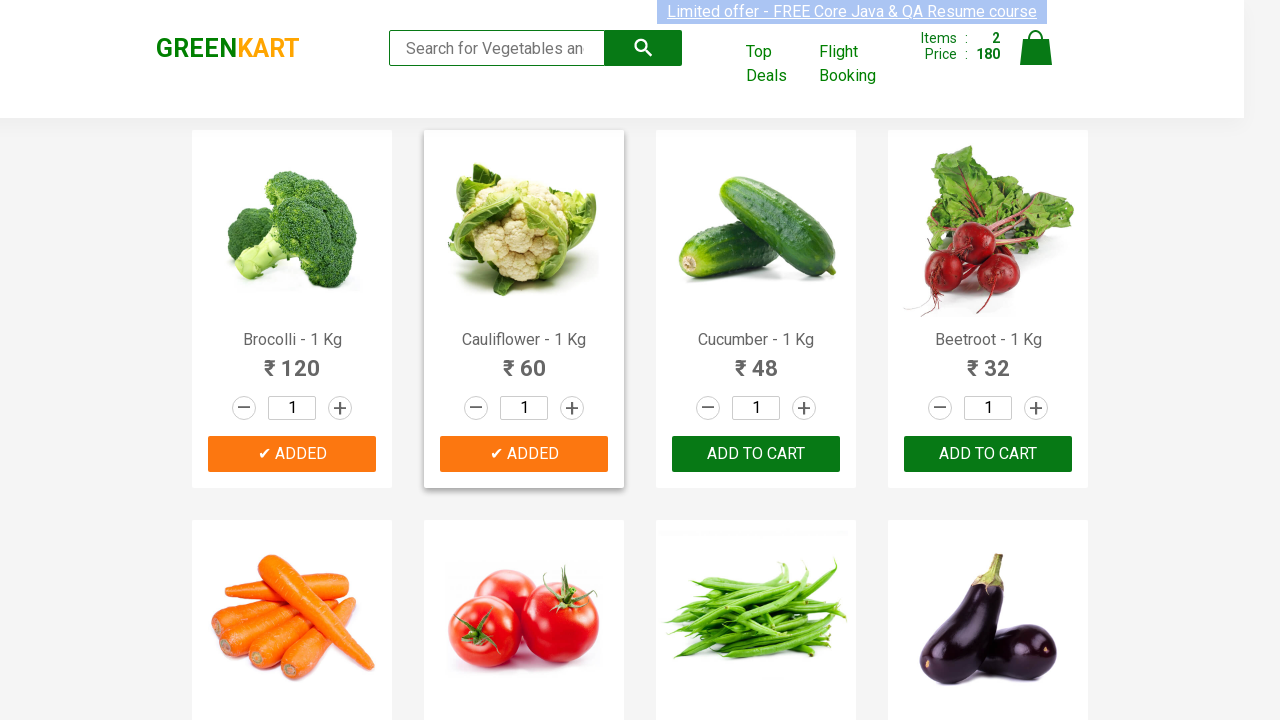

Clicked 'Add to Cart' button for Brocolli at (756, 454) on xpath=//div[@class='product-action']/button >> nth=2
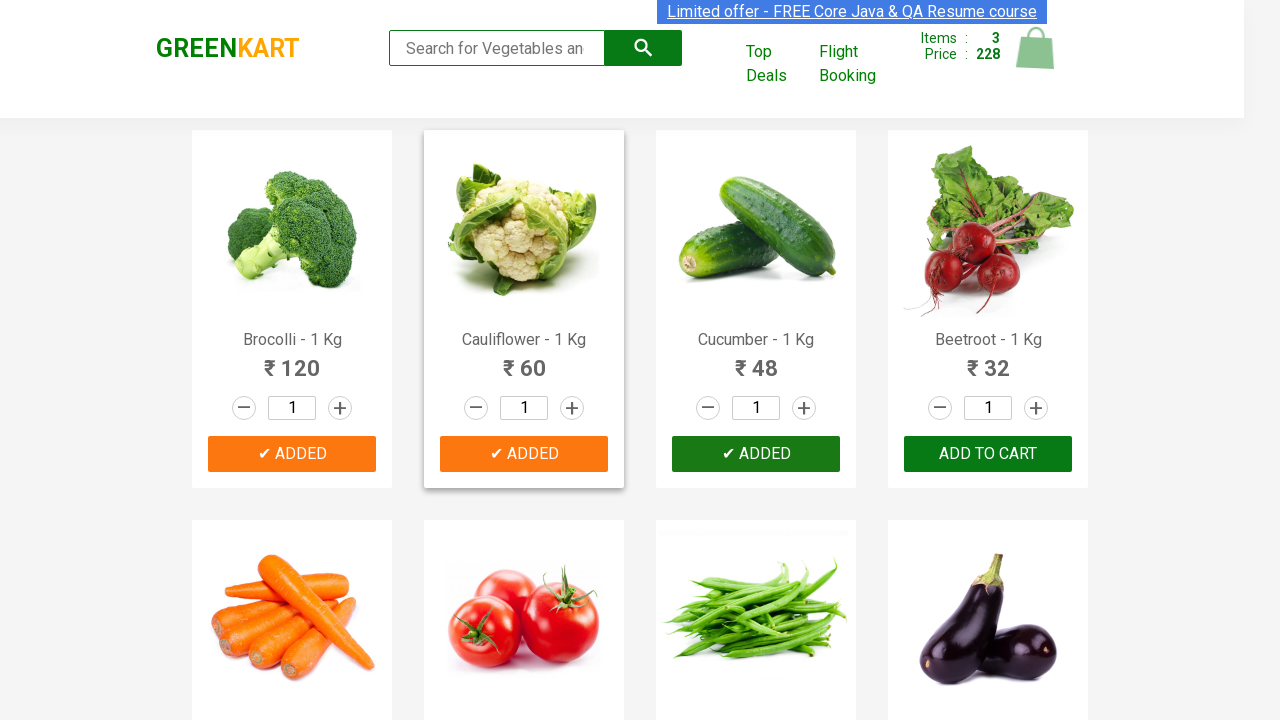

Extracted product name: 'Brocolli' from product at index 3
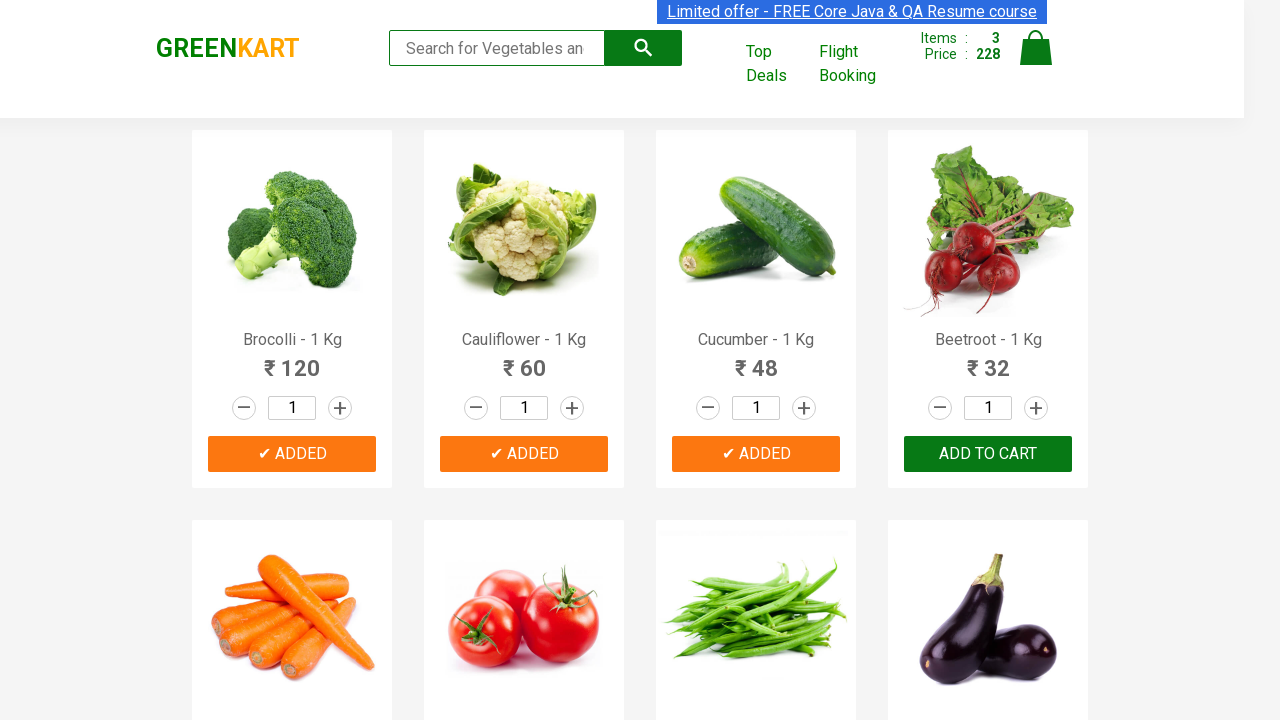

Clicked 'Add to Cart' button for Brocolli at (988, 454) on xpath=//div[@class='product-action']/button >> nth=3
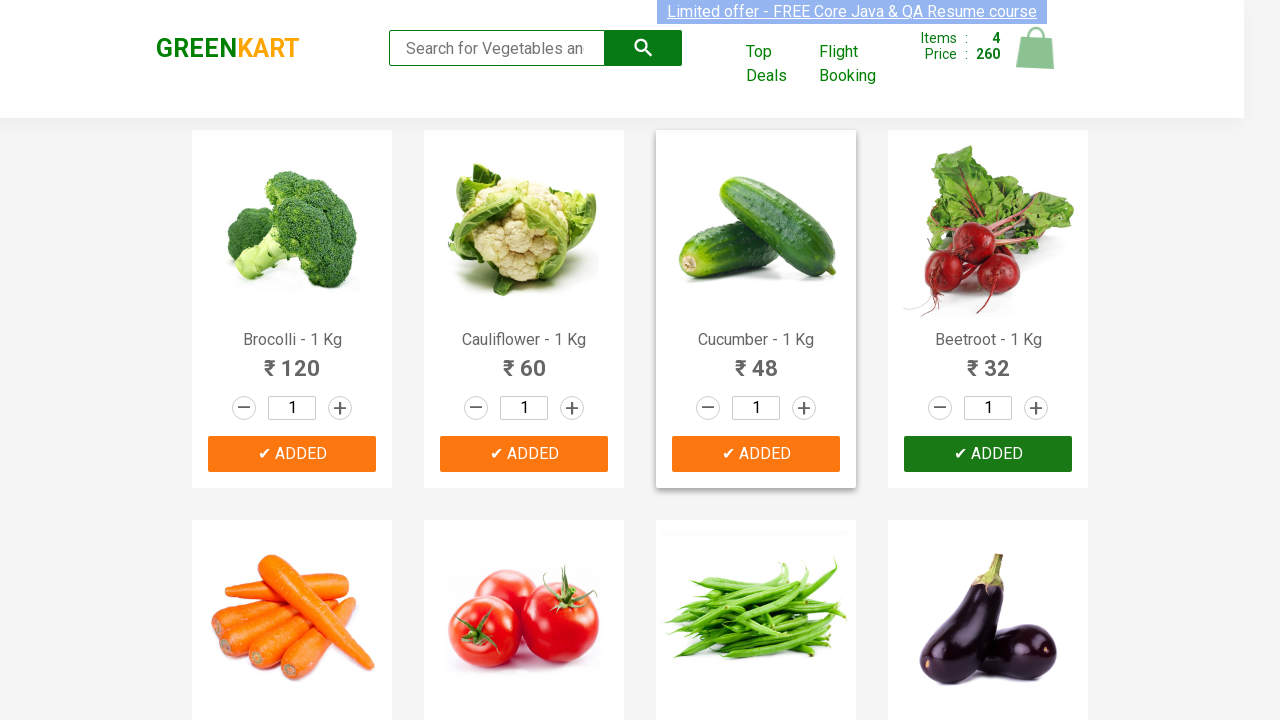

All 4 required items have been added to cart
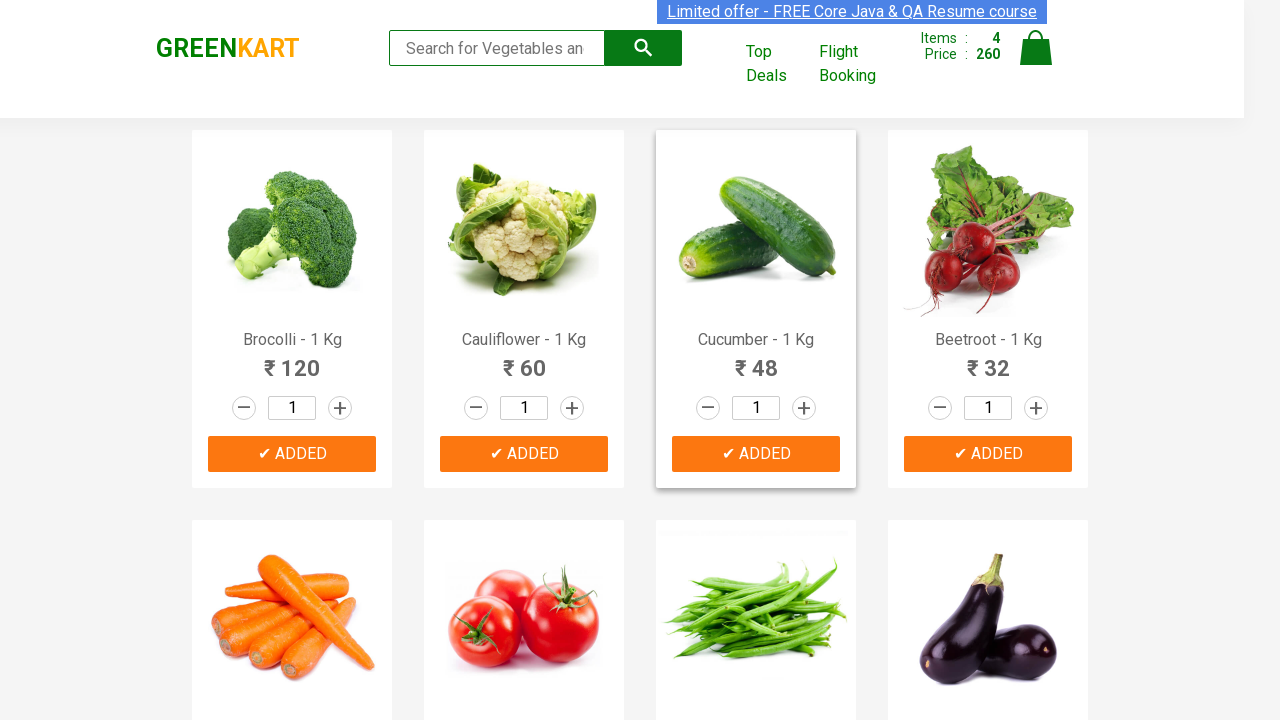

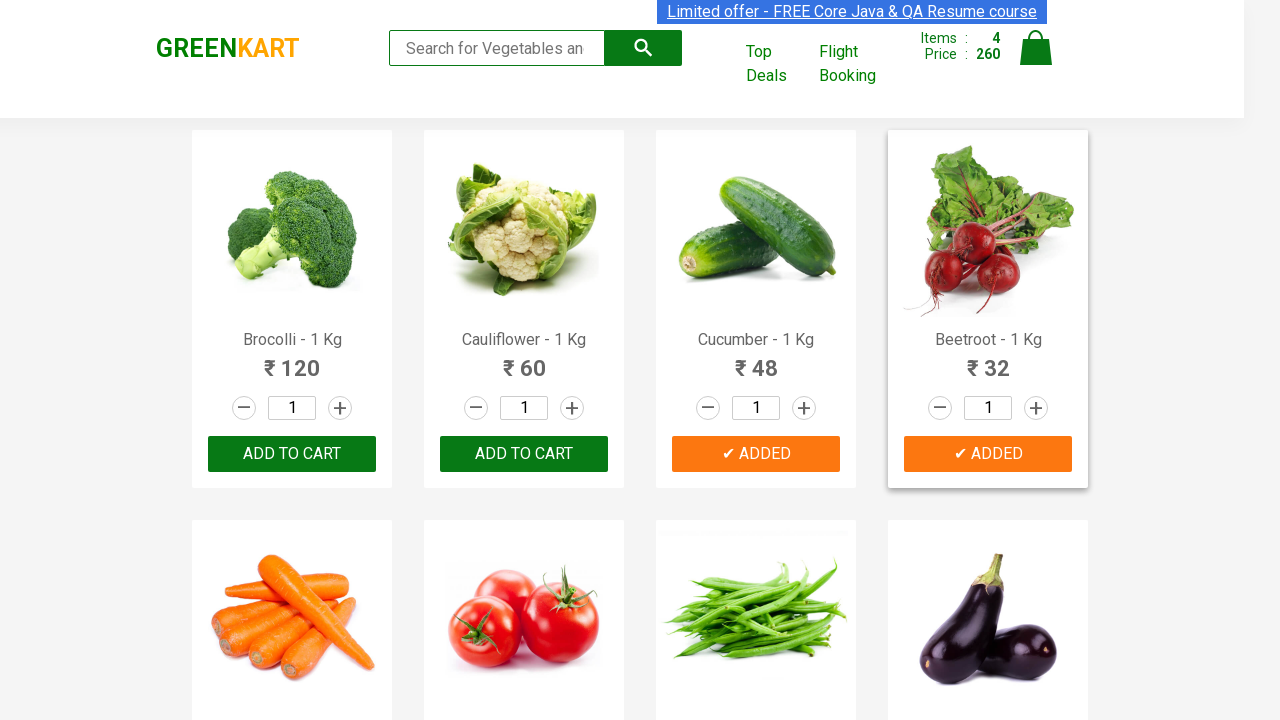